Tests the AngularJS homepage greeting functionality by entering a different name and verifying the greeting message updates

Starting URL: http://www.angularjs.org

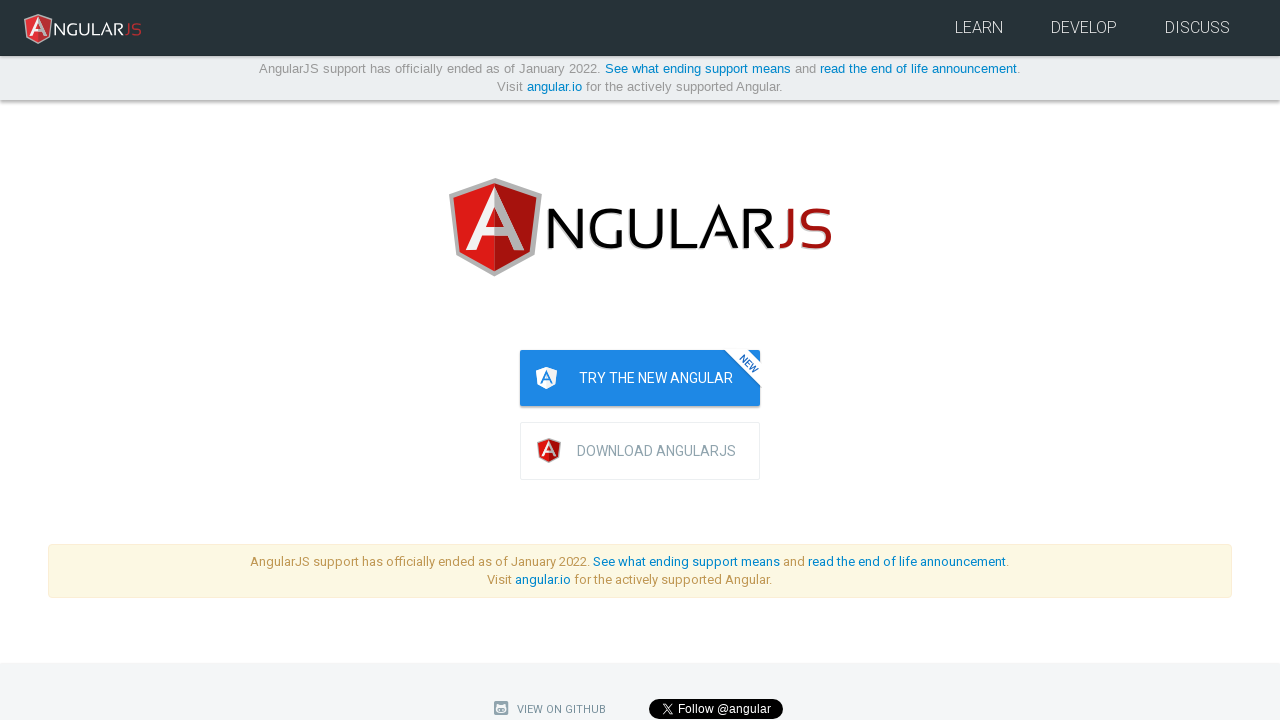

Filled name input field with 'Jane' on input[ng-model="yourName"]
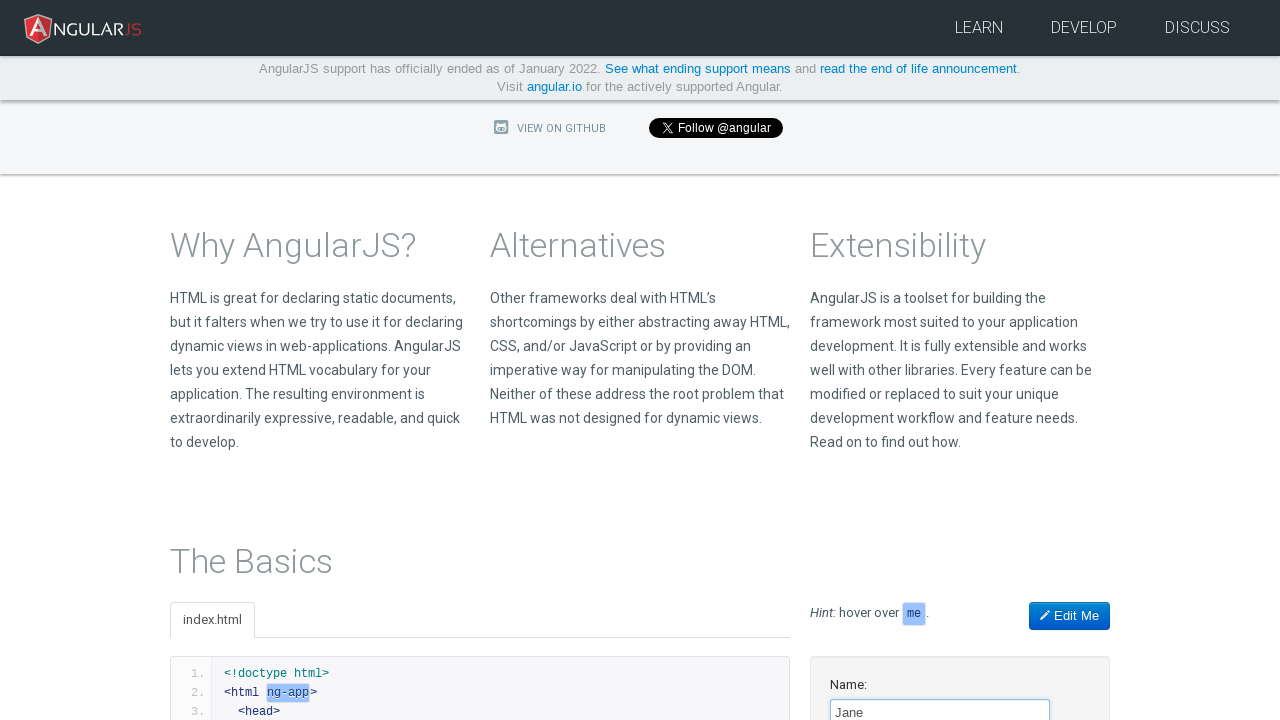

Greeting message updated to 'Hello Jane!' confirming data binding works
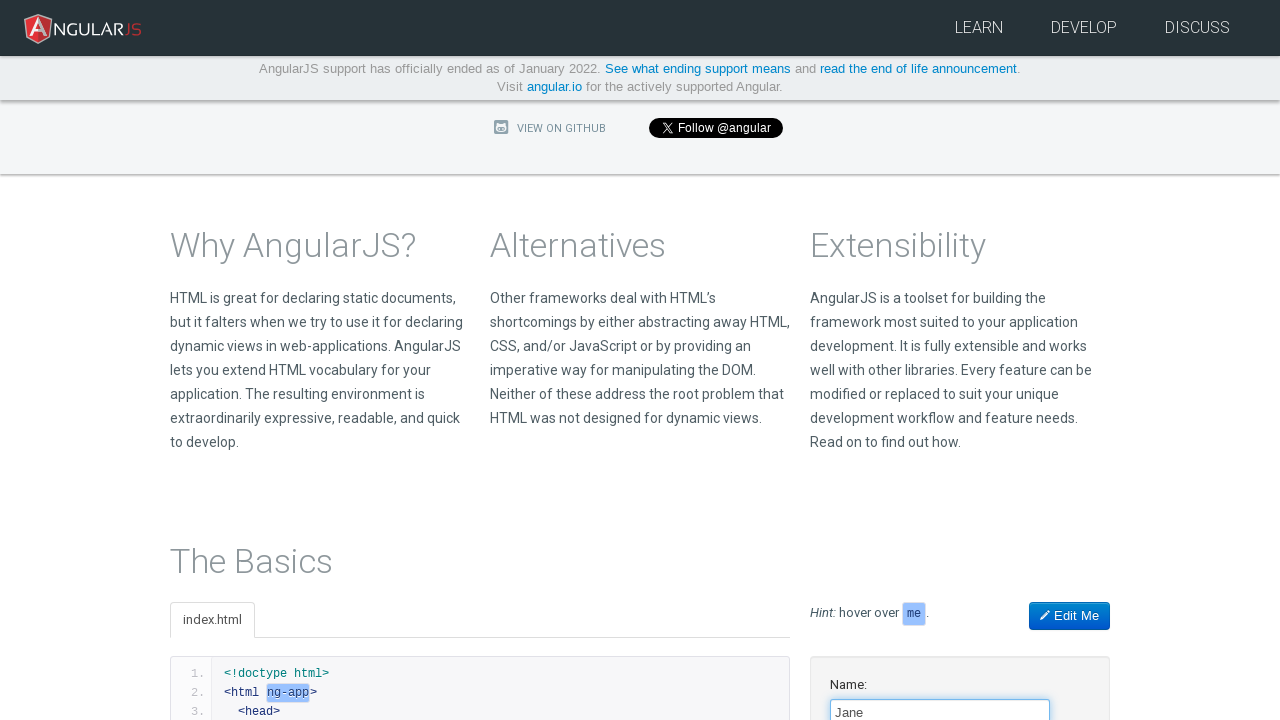

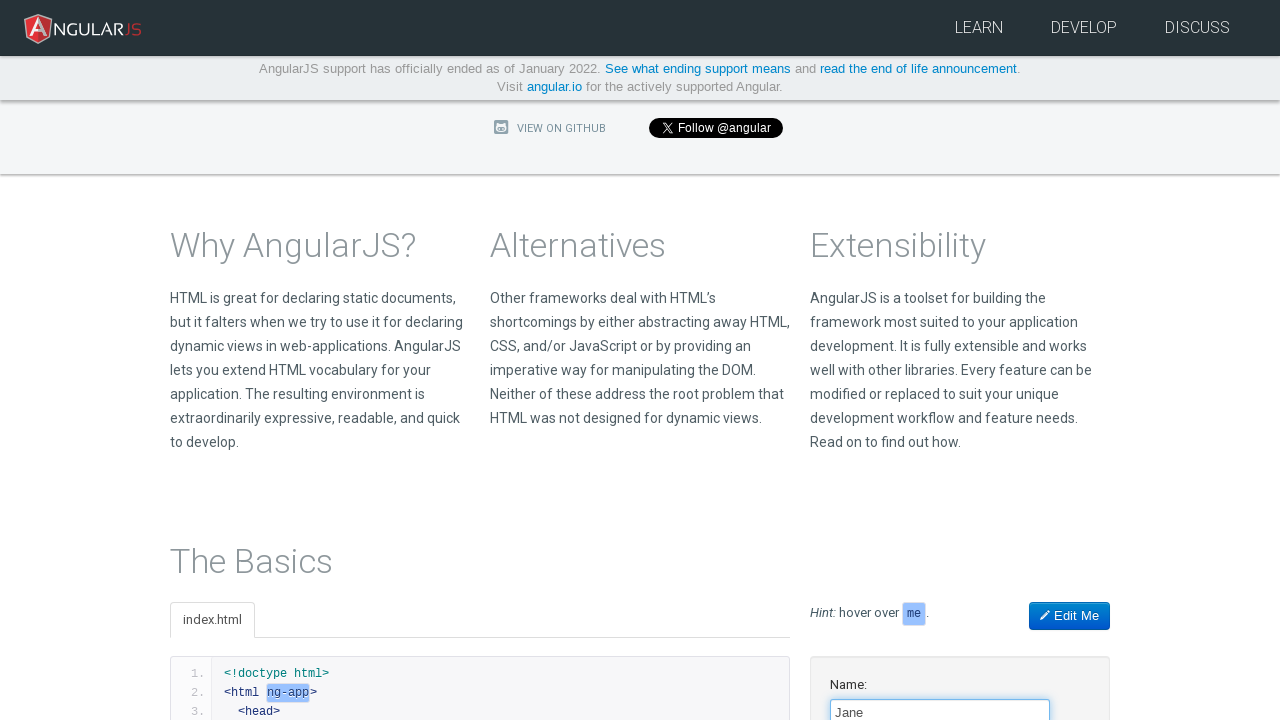